Tests marking all todo items as completed using the toggle-all checkbox

Starting URL: https://demo.playwright.dev/todomvc

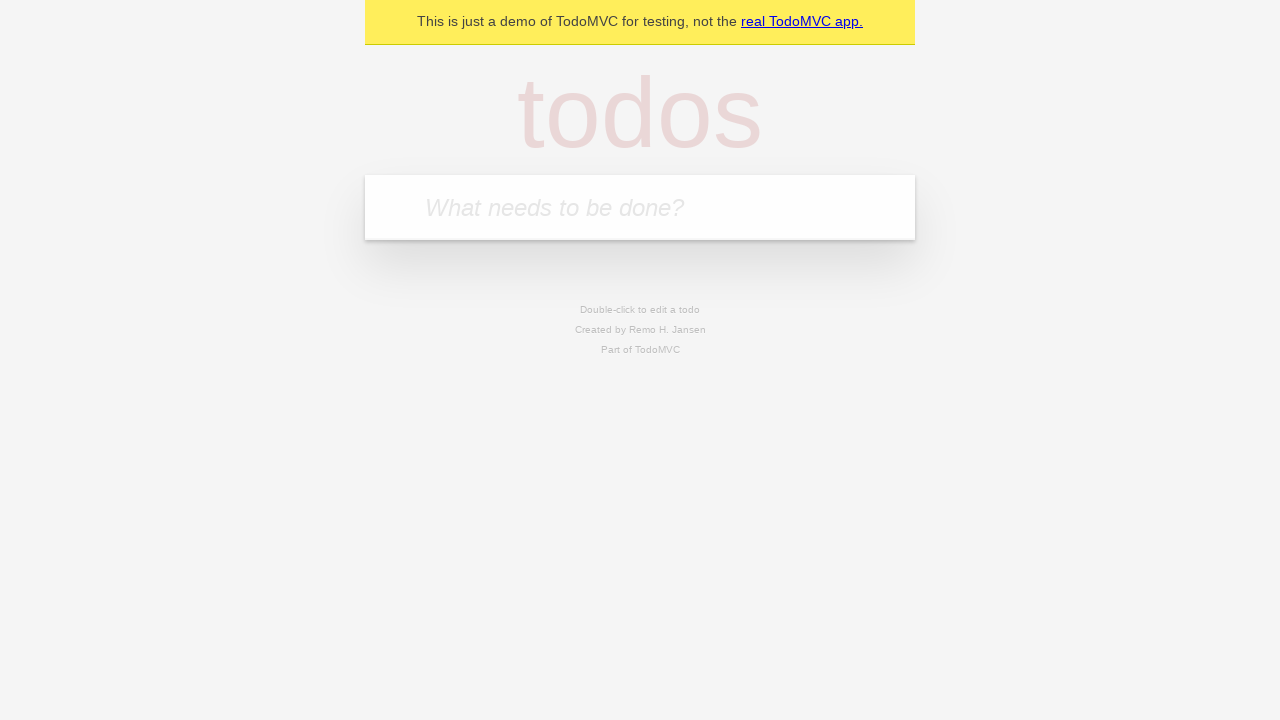

Filled new todo field with 'buy some cheese' on .new-todo
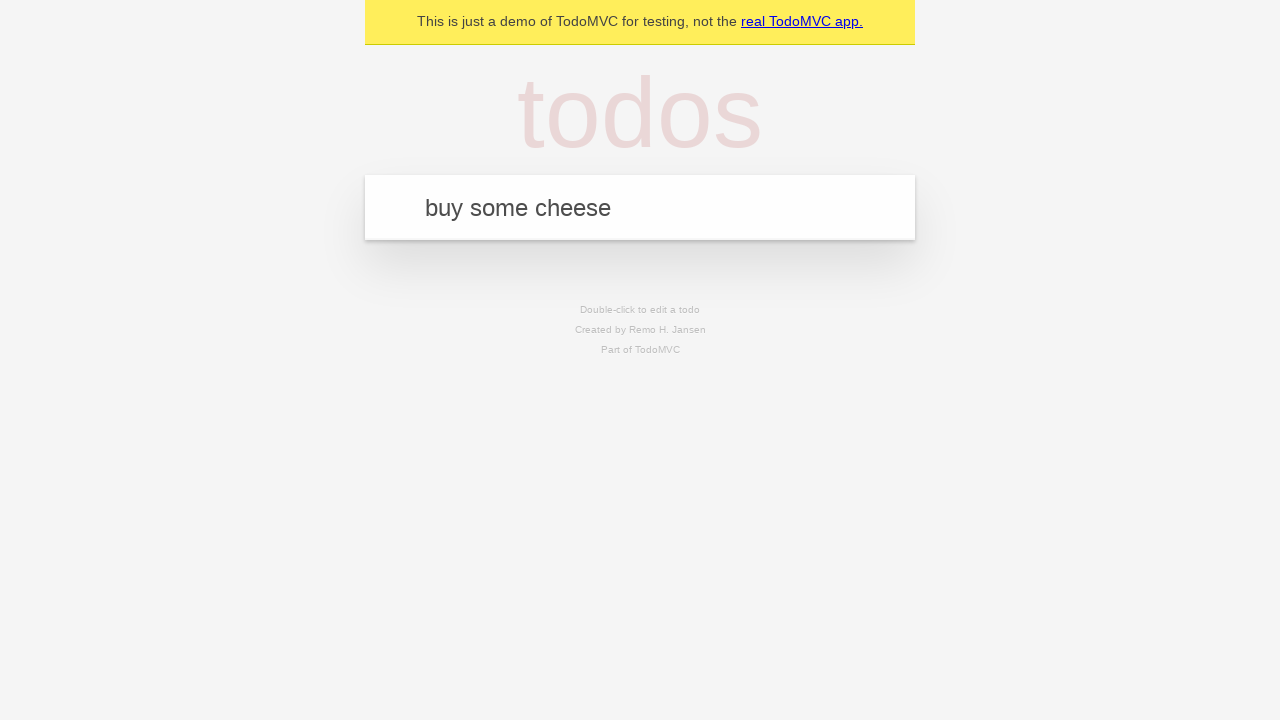

Pressed Enter to create first todo on .new-todo
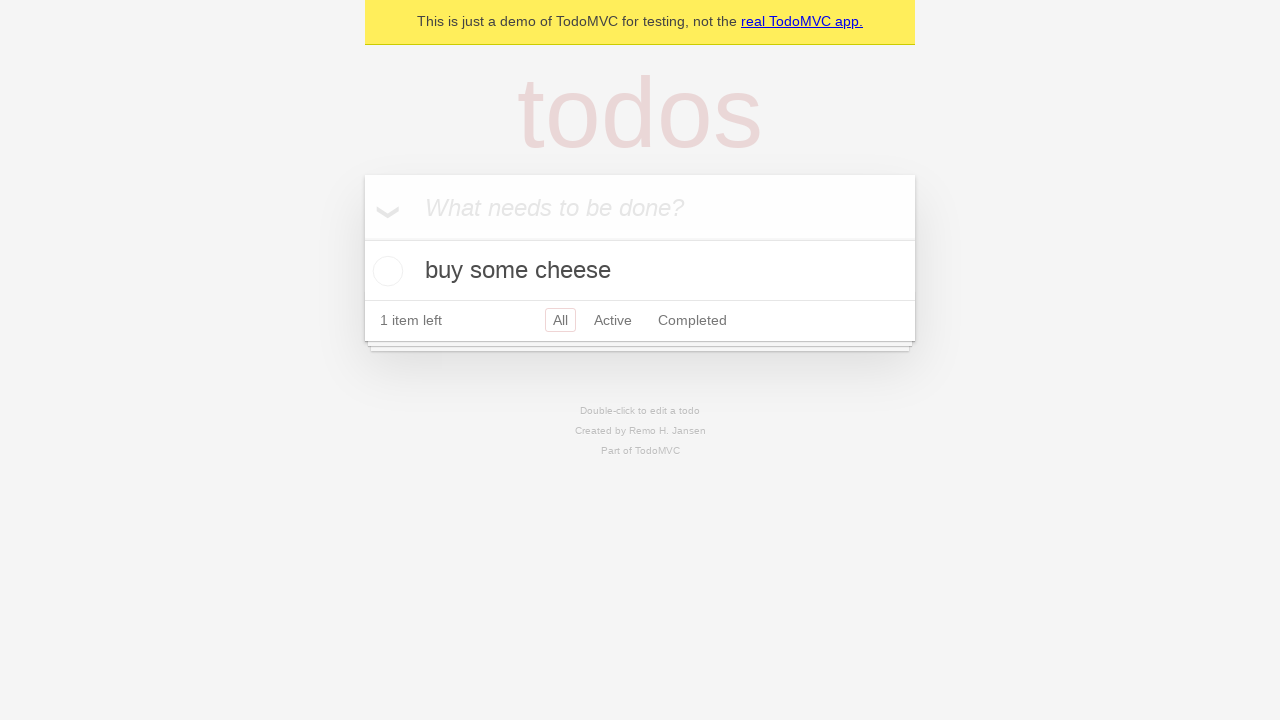

Filled new todo field with 'feed the cat' on .new-todo
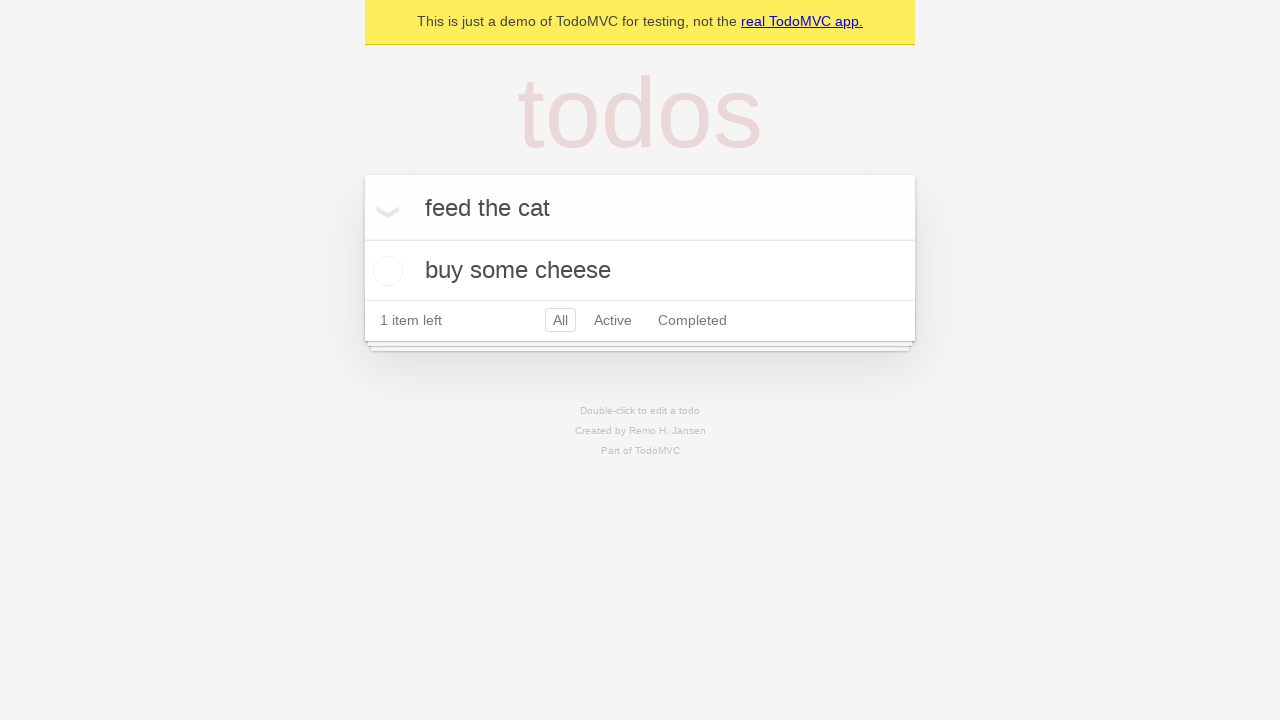

Pressed Enter to create second todo on .new-todo
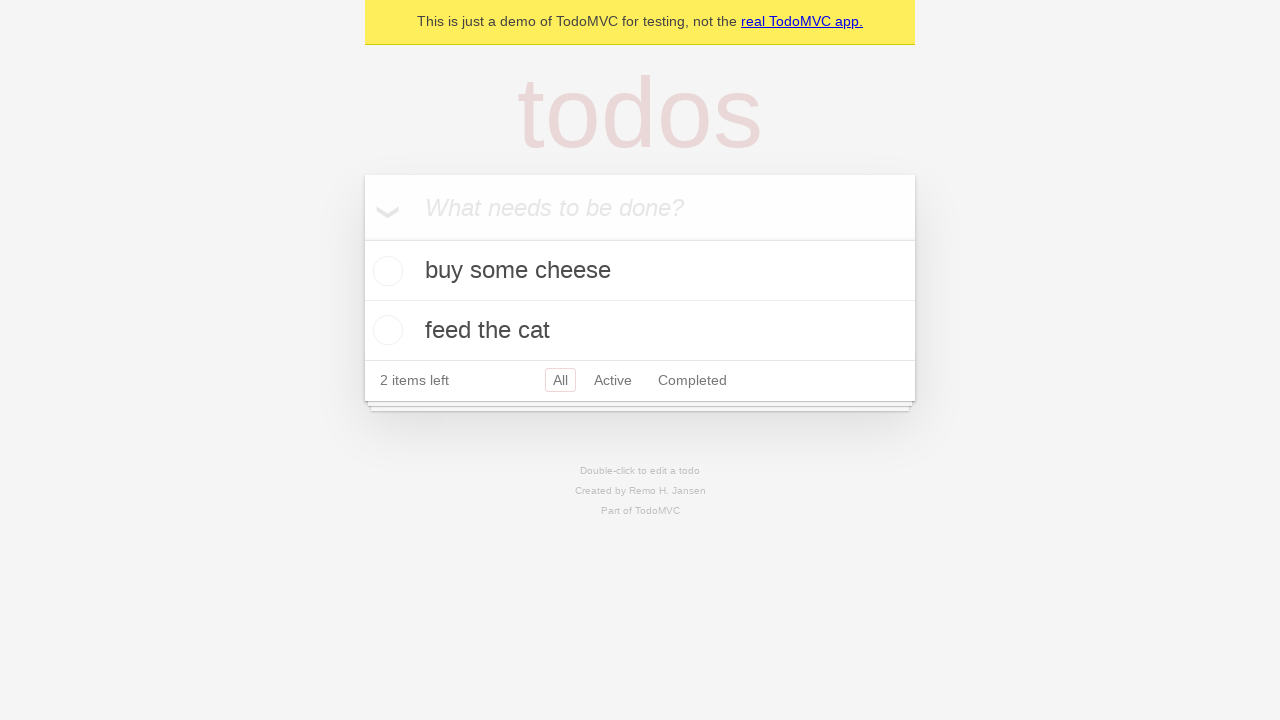

Filled new todo field with 'book a doctors appointment' on .new-todo
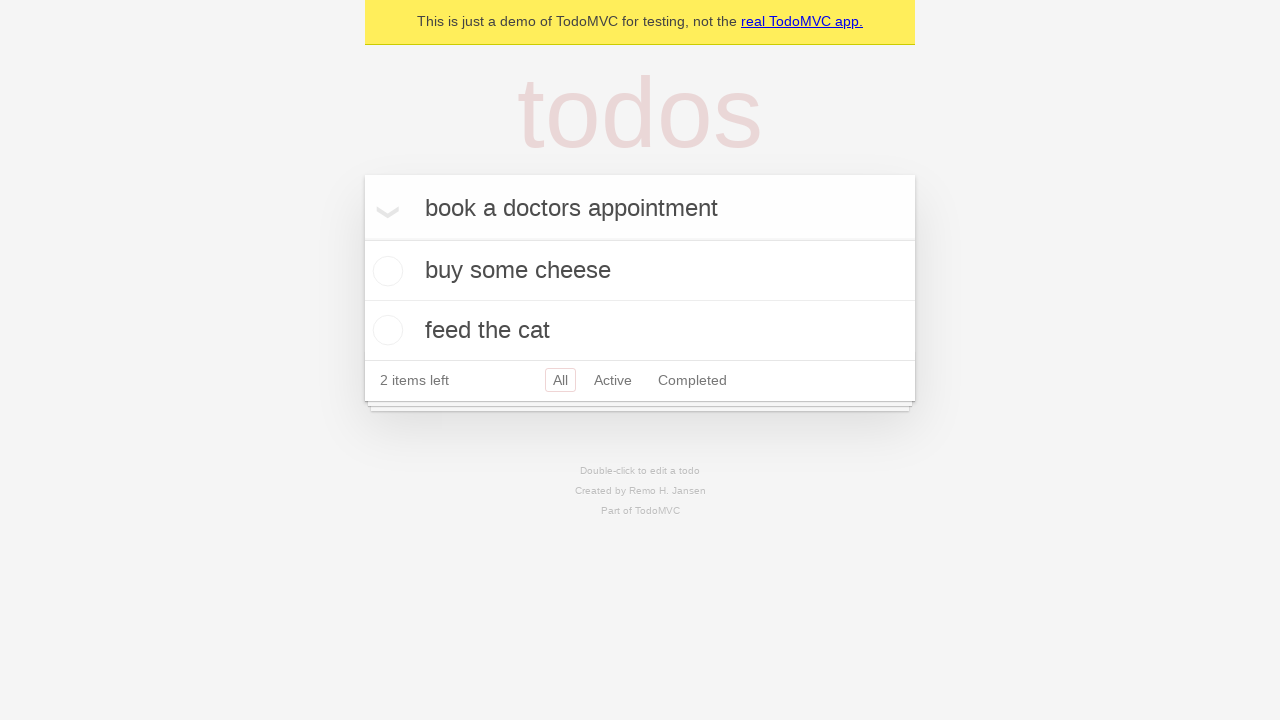

Pressed Enter to create third todo on .new-todo
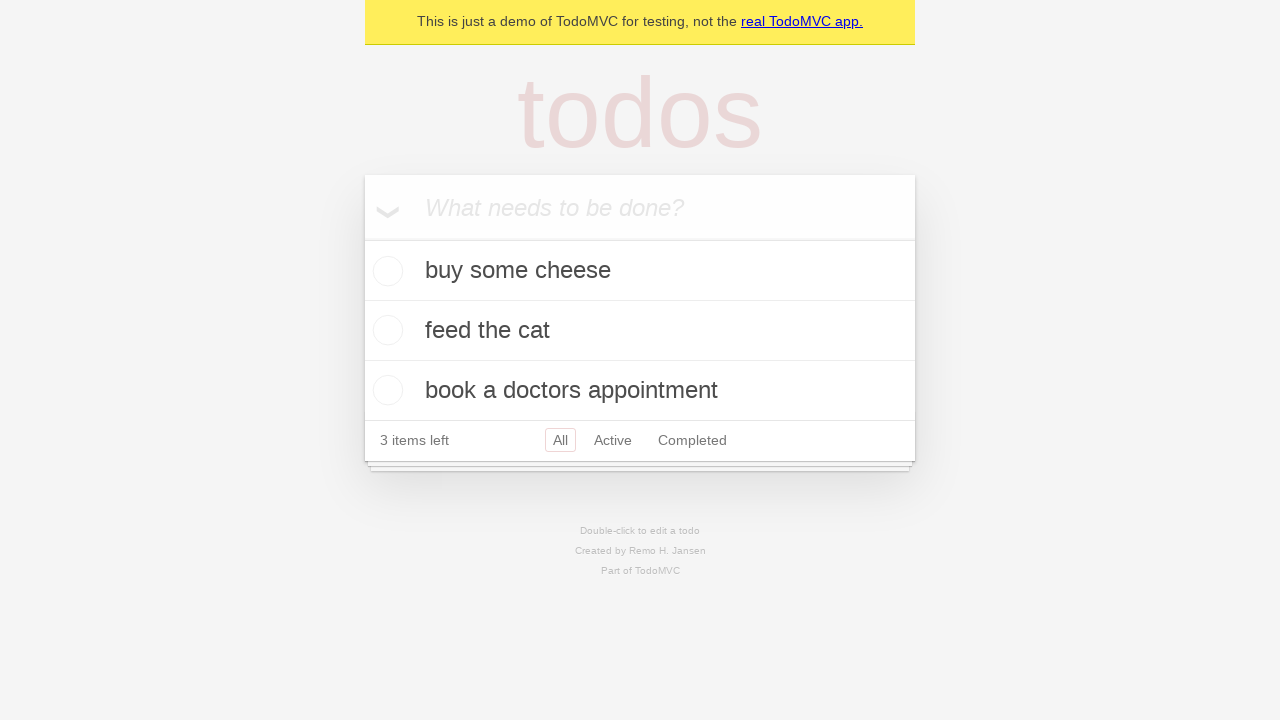

Waited for all three todos to be created
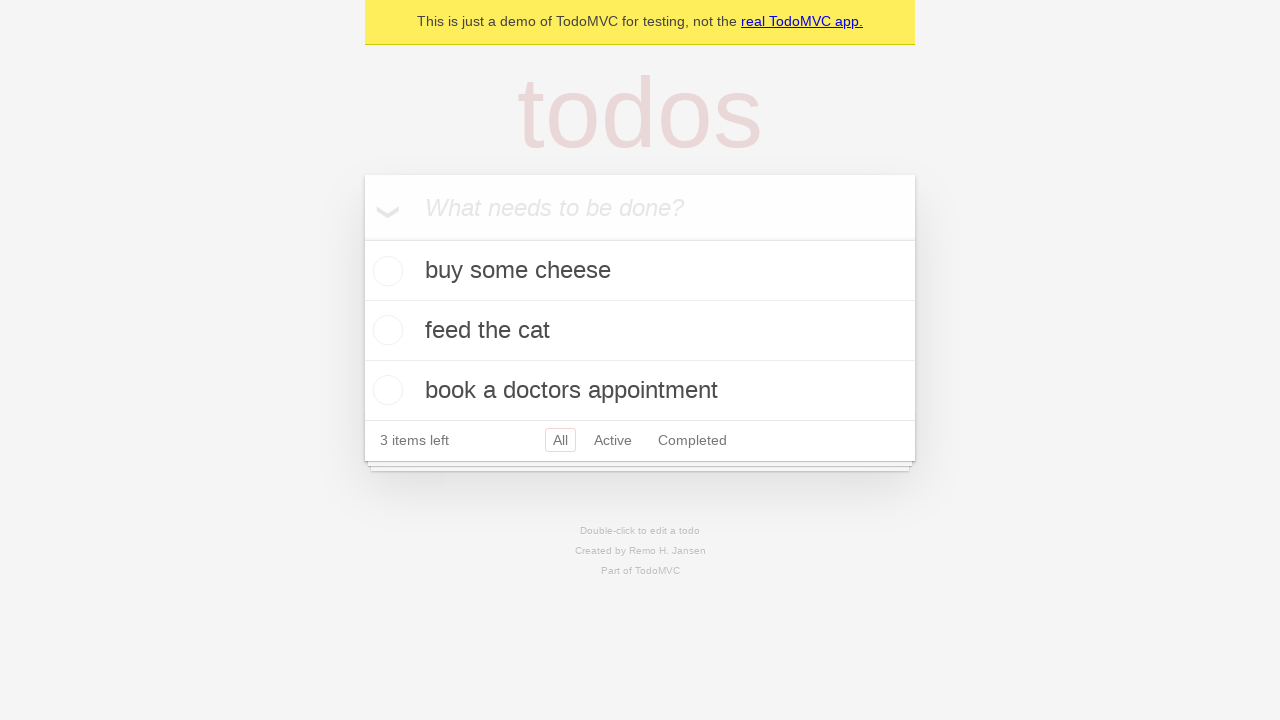

Clicked toggle-all checkbox to mark all items as completed at (362, 238) on .toggle-all
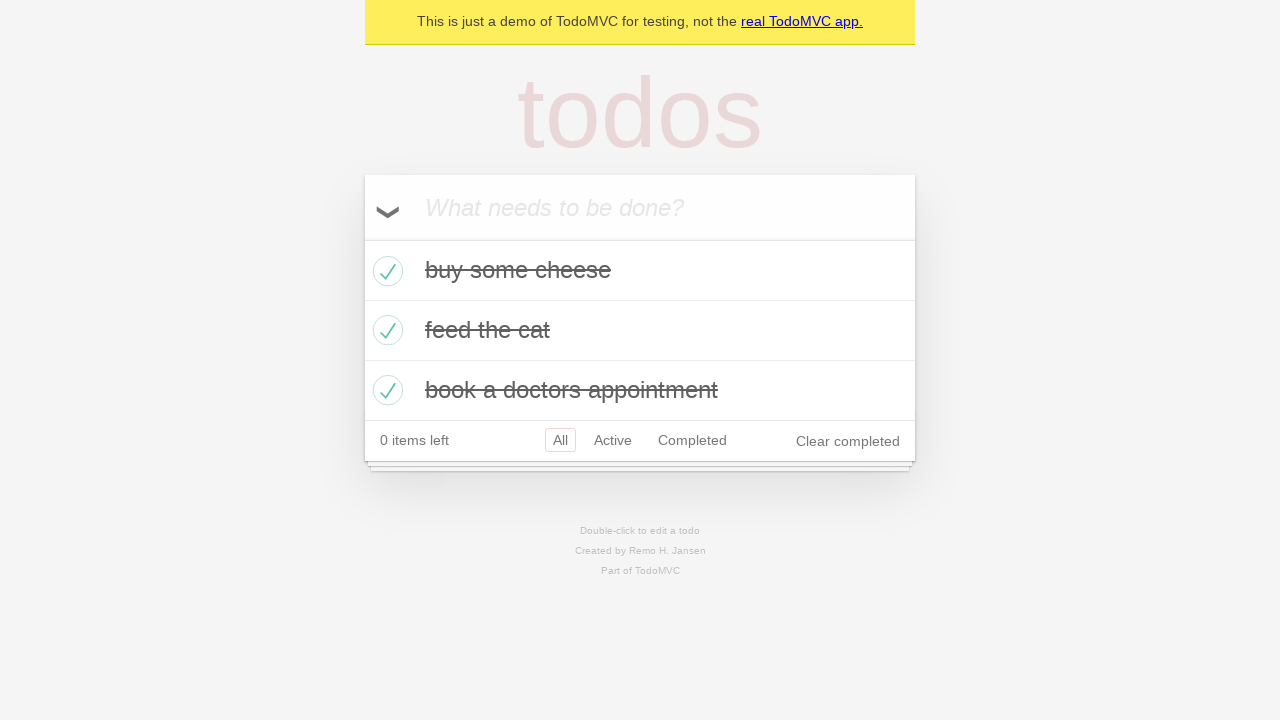

Waited for todos to be marked as completed
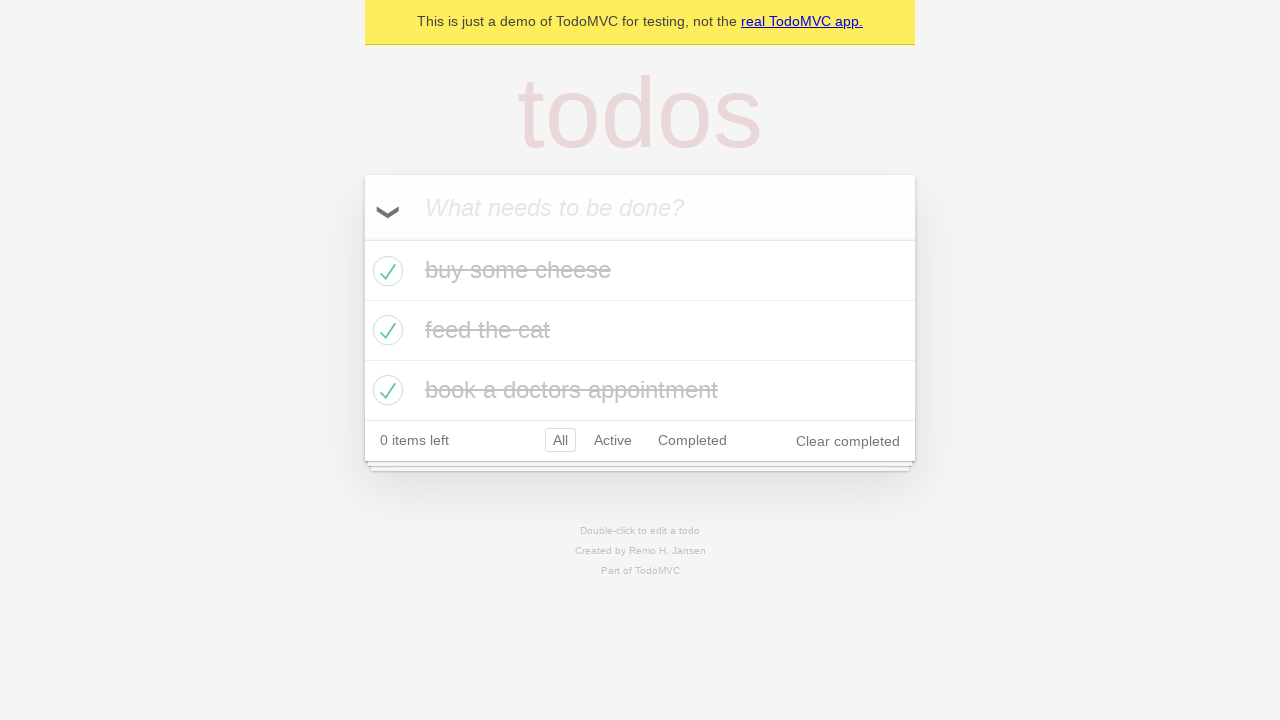

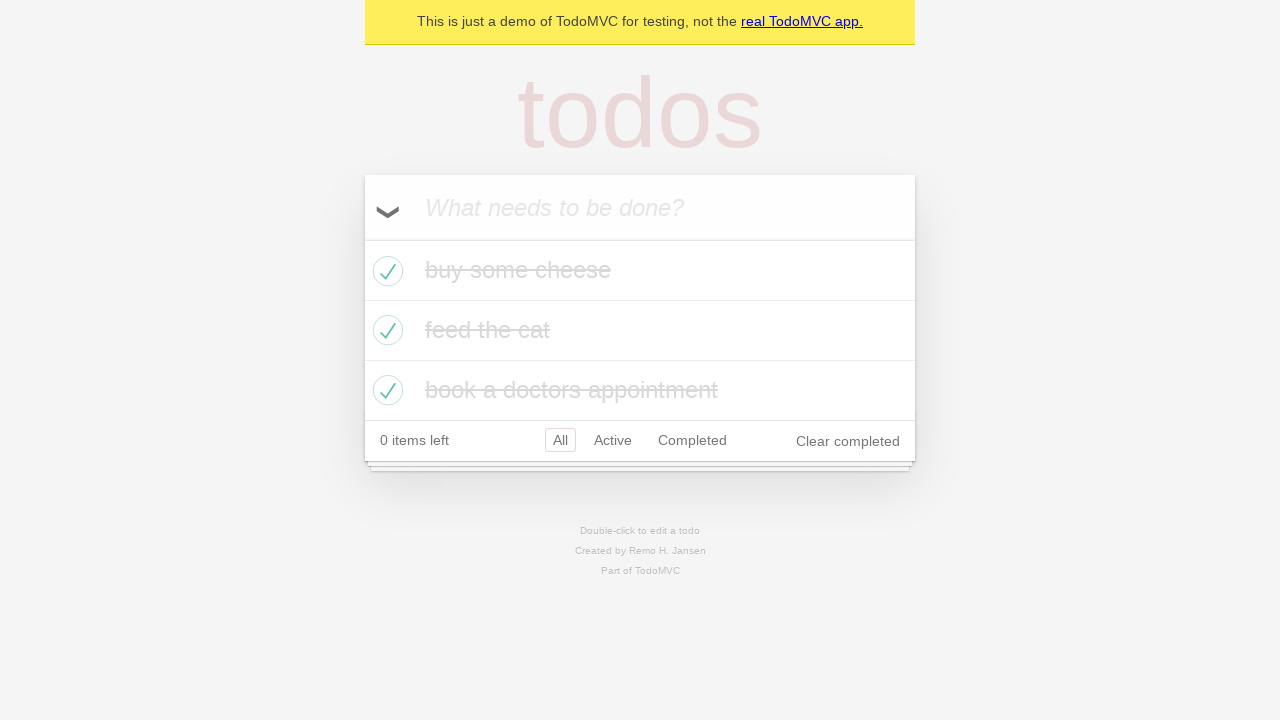